Tests a login form with password reset flow, including filling incorrect credentials, using forgot password feature, filling reset form, then attempting login with correct credentials

Starting URL: https://rahulshettyacademy.com/locatorspractice/

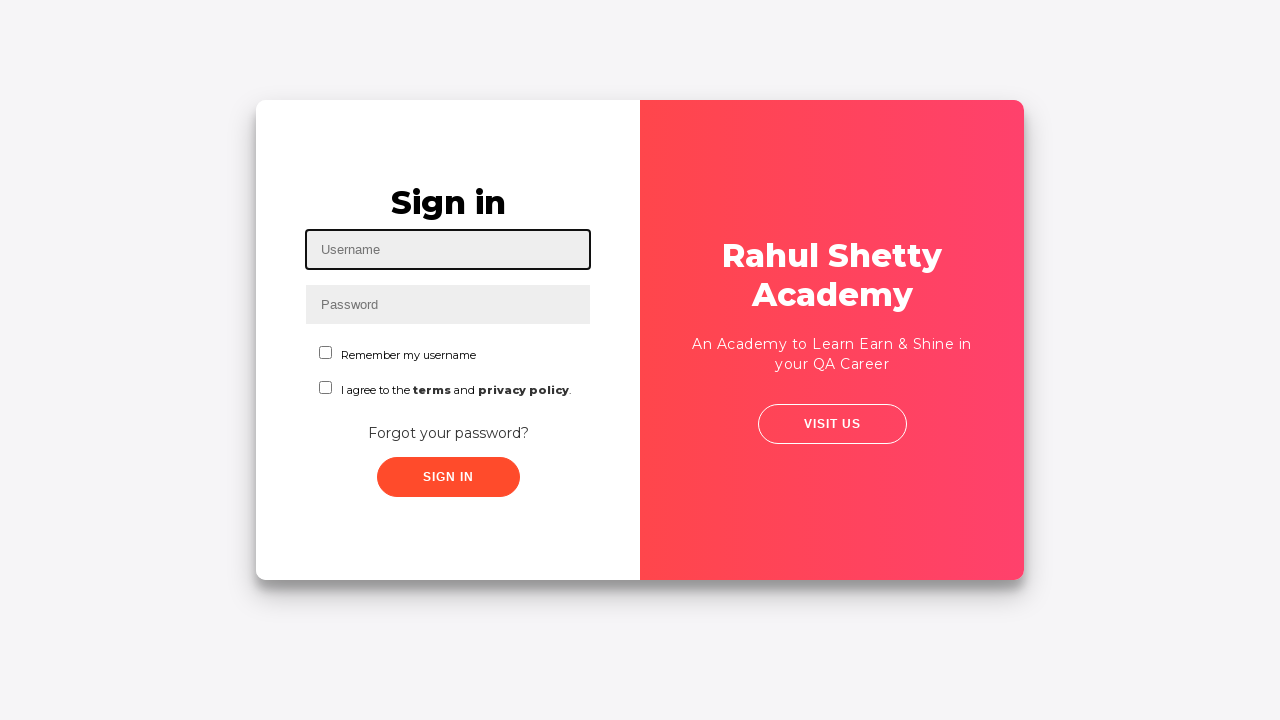

Filled username field with incorrect credentials 'Pooja' on #inputUsername
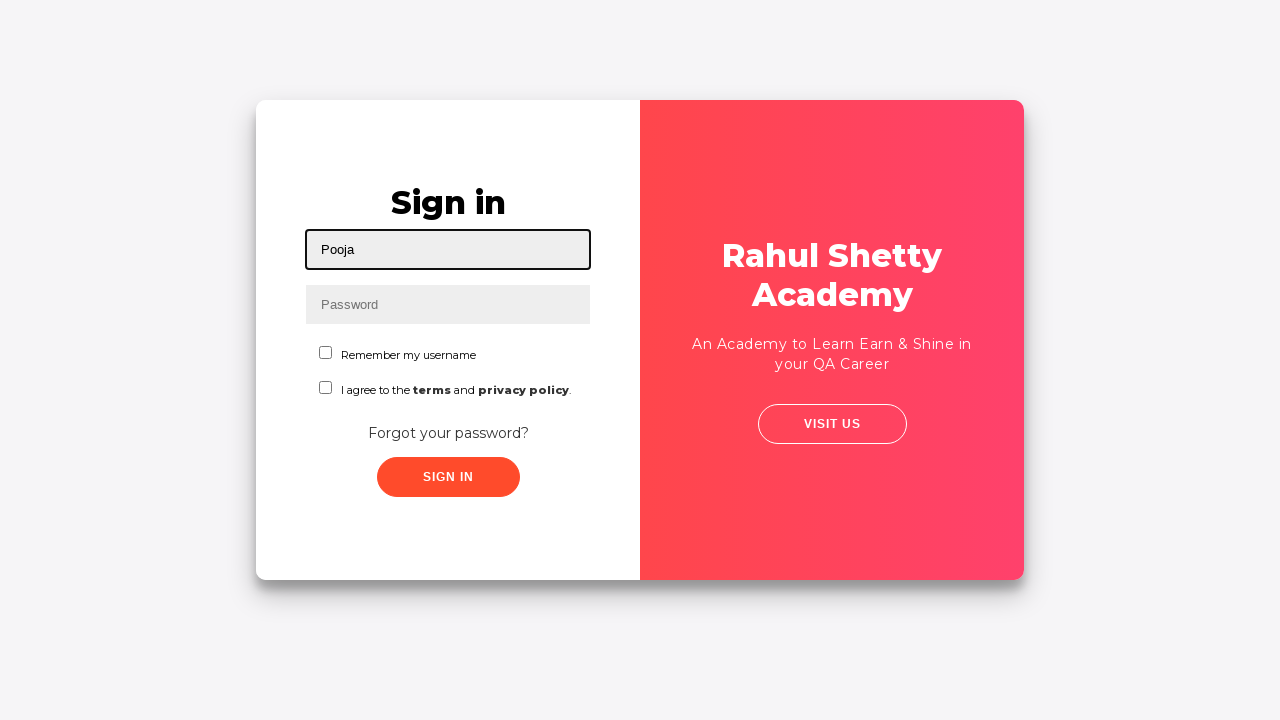

Filled password field with incorrect password 'hello123' on input[name='inputPassword']
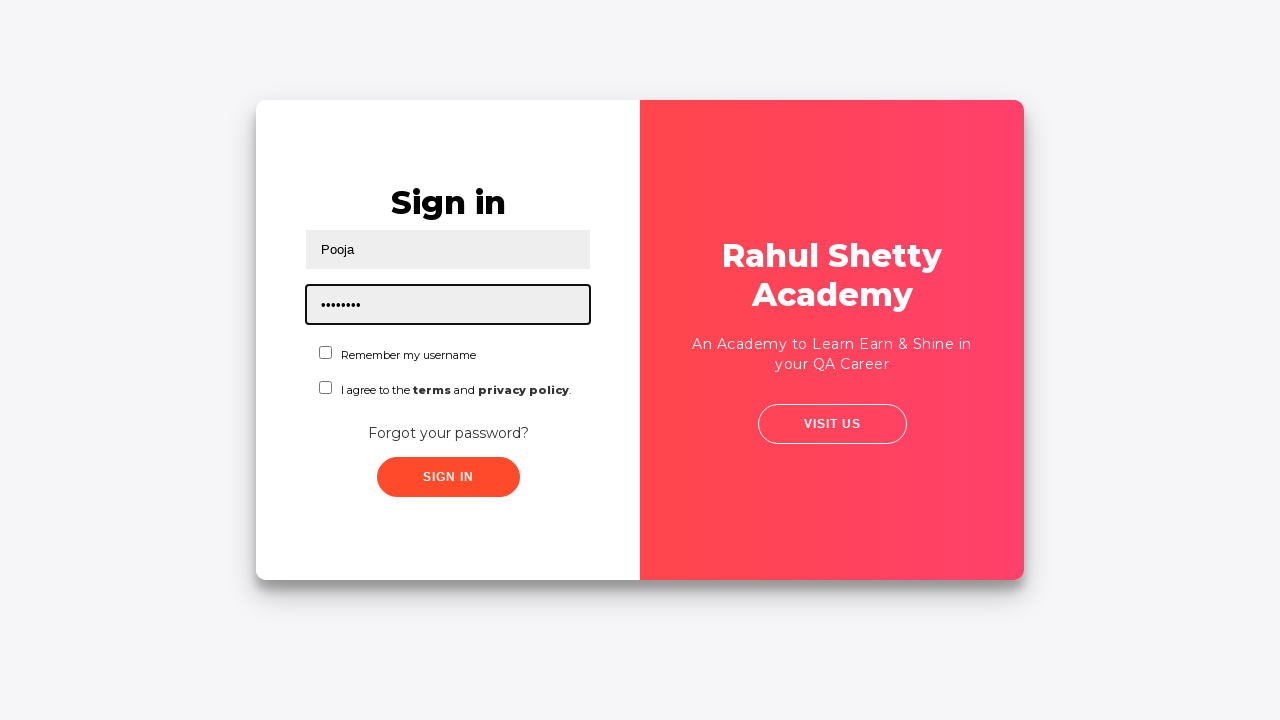

Clicked sign in button with incorrect credentials at (448, 477) on .signInBtn
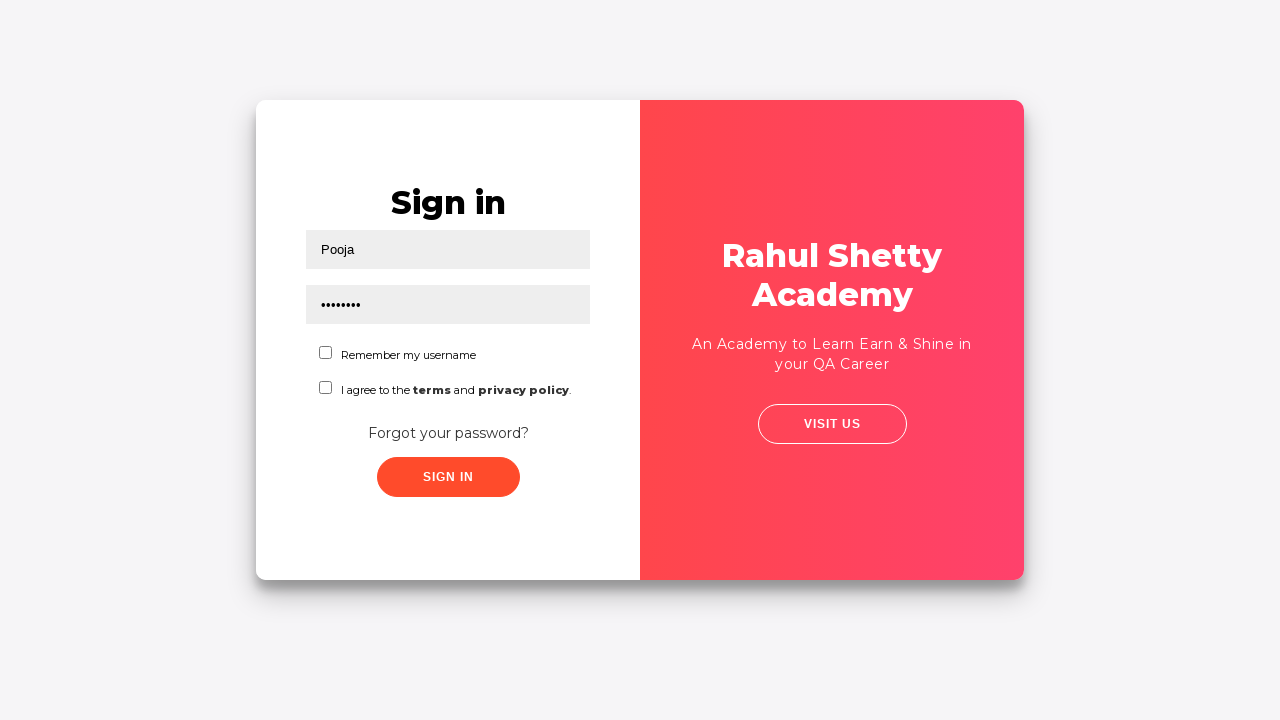

Error message appeared on screen
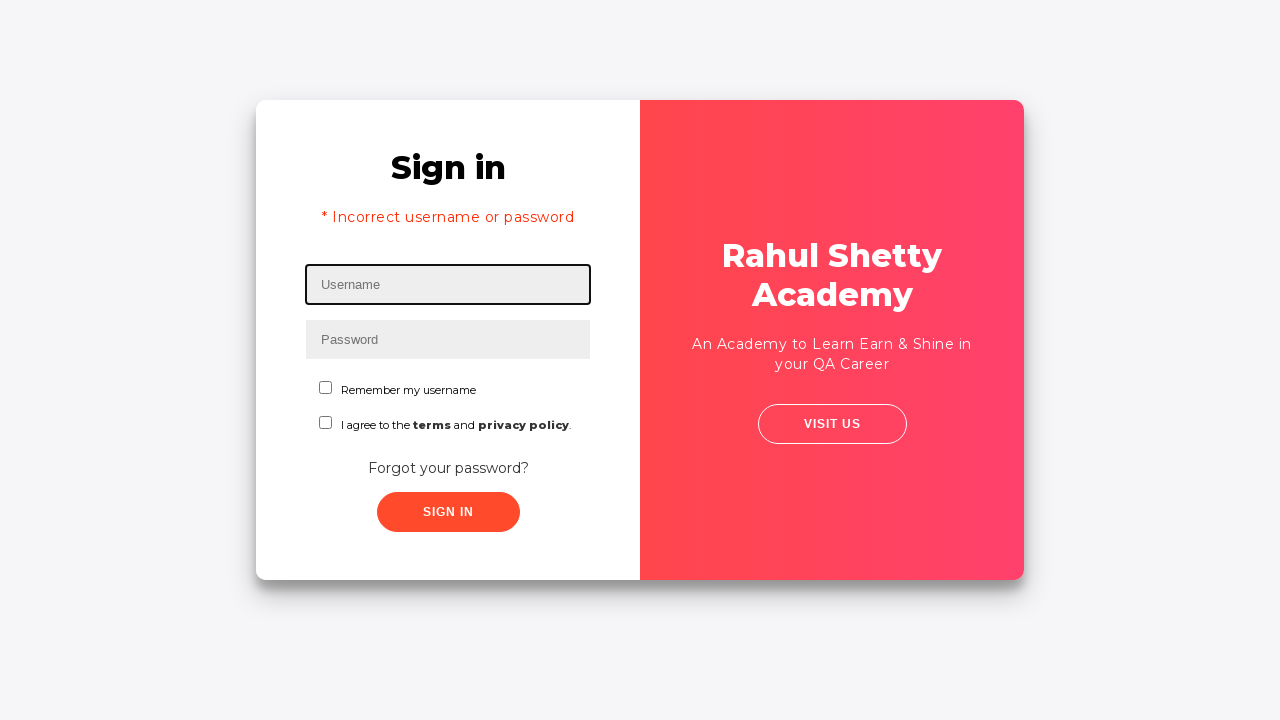

Clicked 'Forgot your password?' link at (448, 468) on text=Forgot your password?
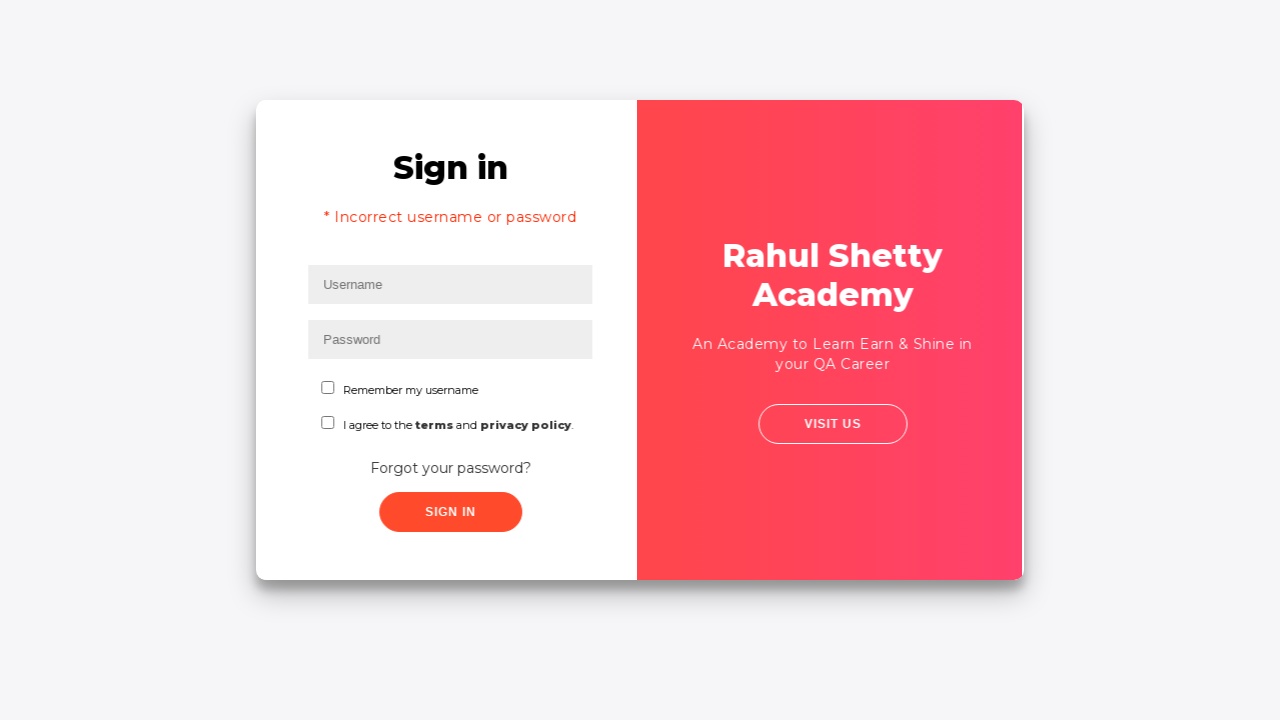

Waited for password reset form to load
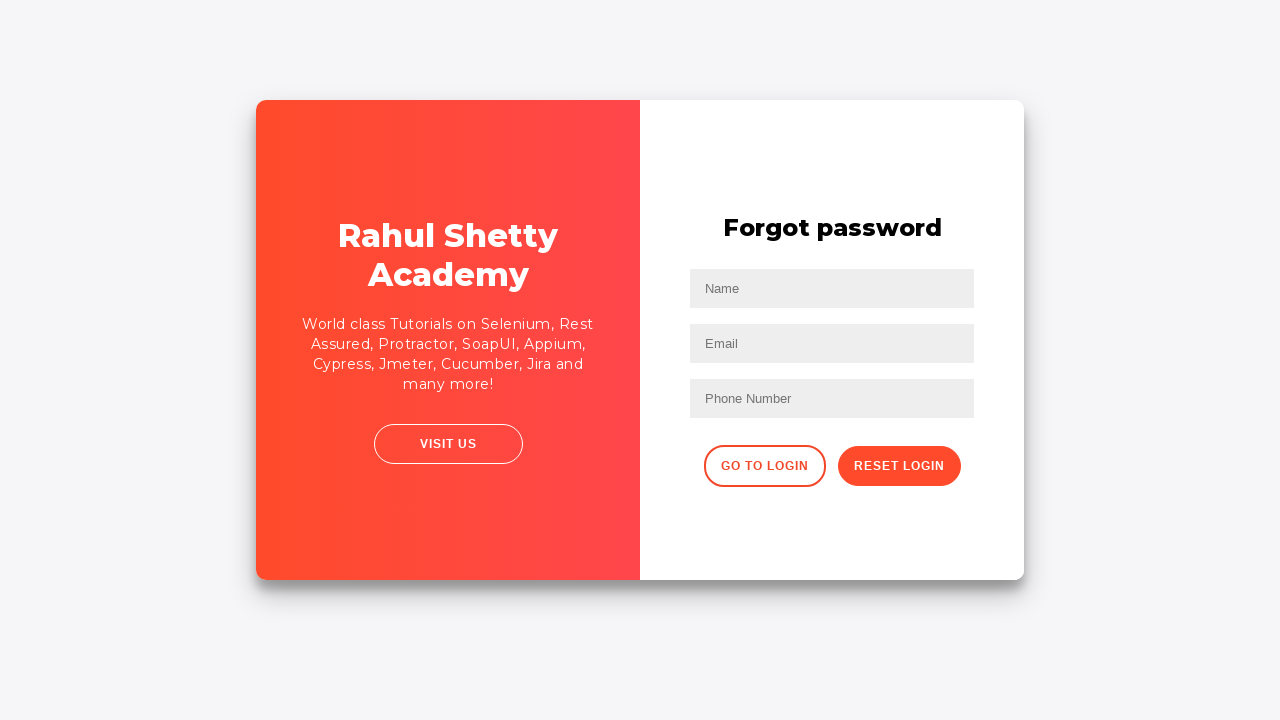

Filled name field with 'Sam' in password reset form on input[placeholder='Name']
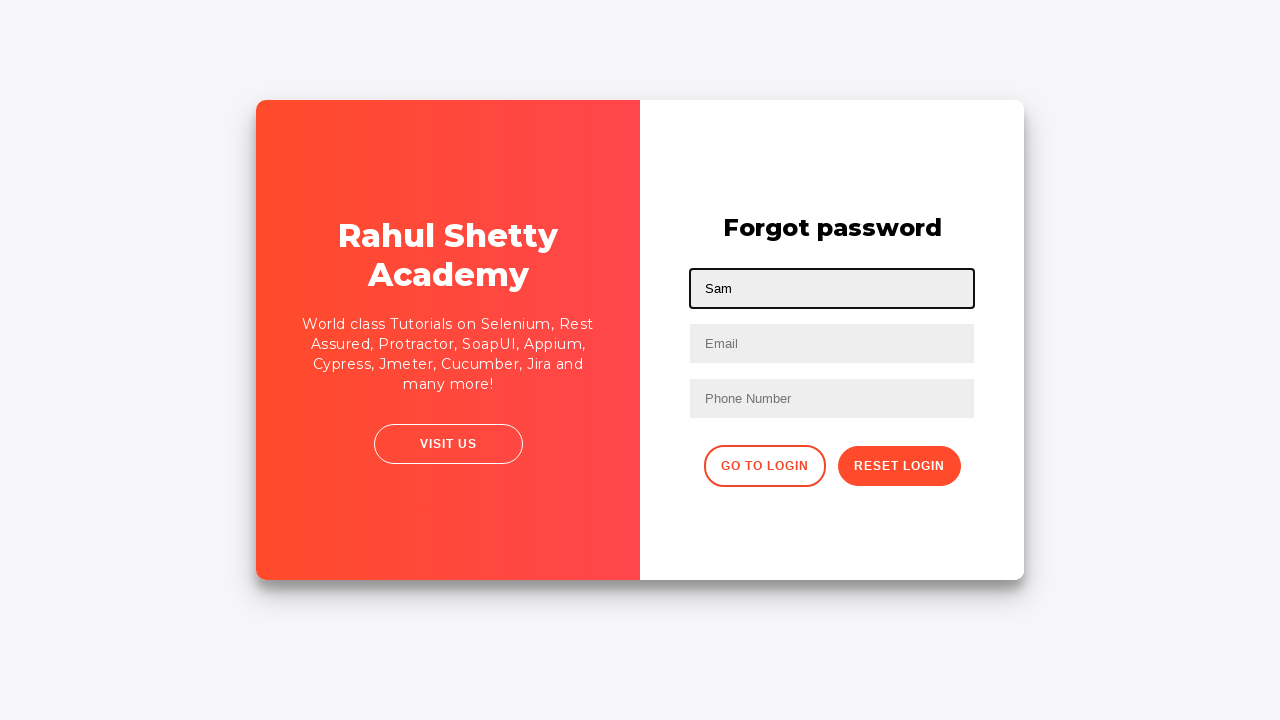

Filled email field with 'sam@sa.com' on input[placeholder='Email']
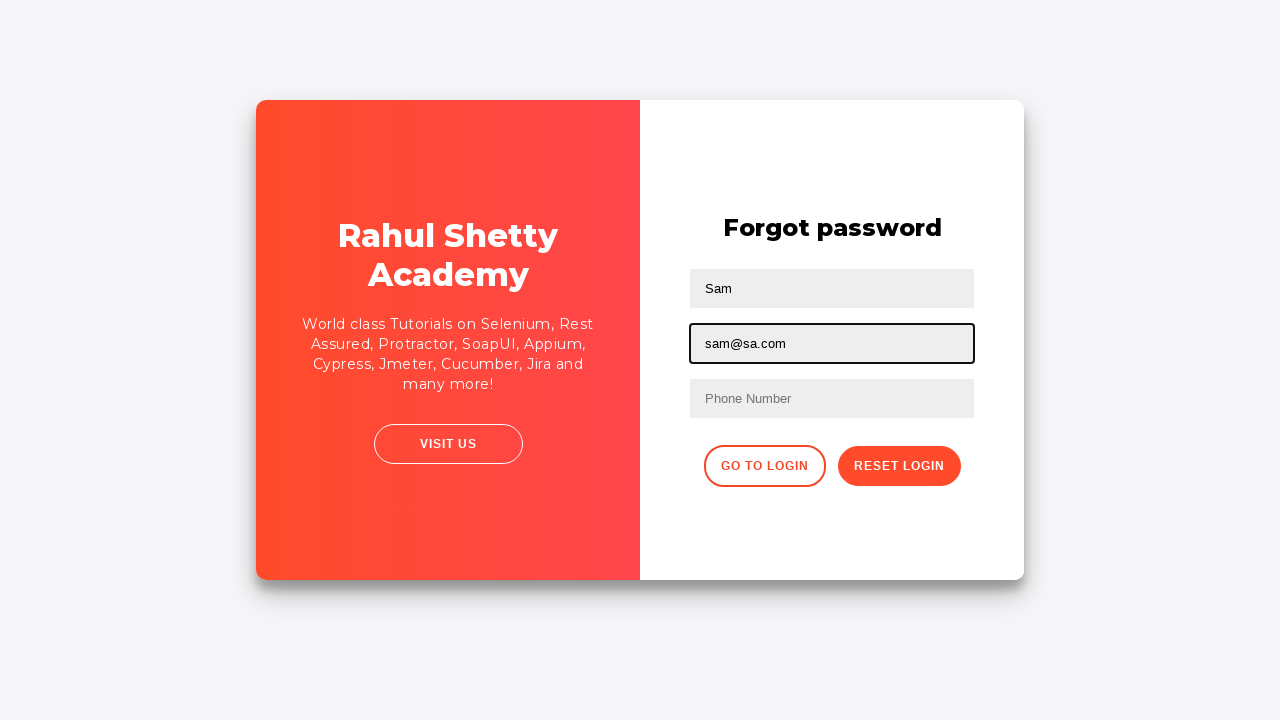

Cleared email field on input[placeholder='Email']
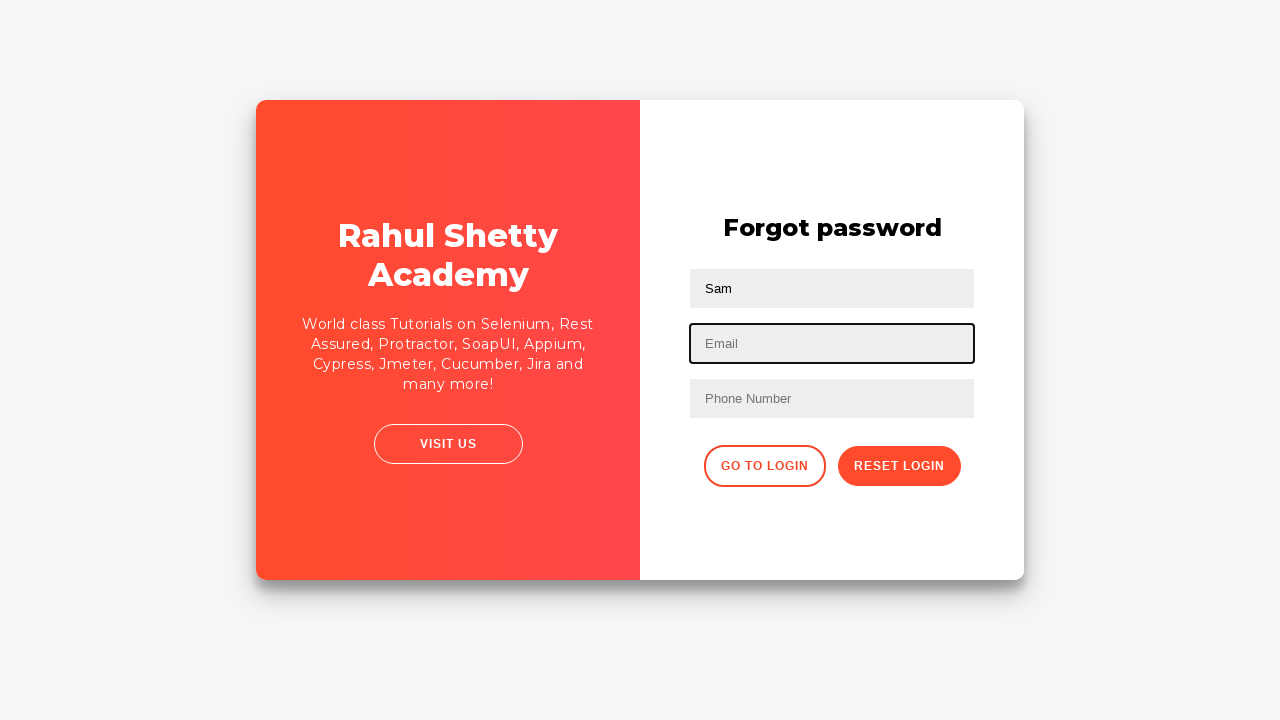

Filled email field with correct email 'sam@gmail.com' on input[placeholder='Email']
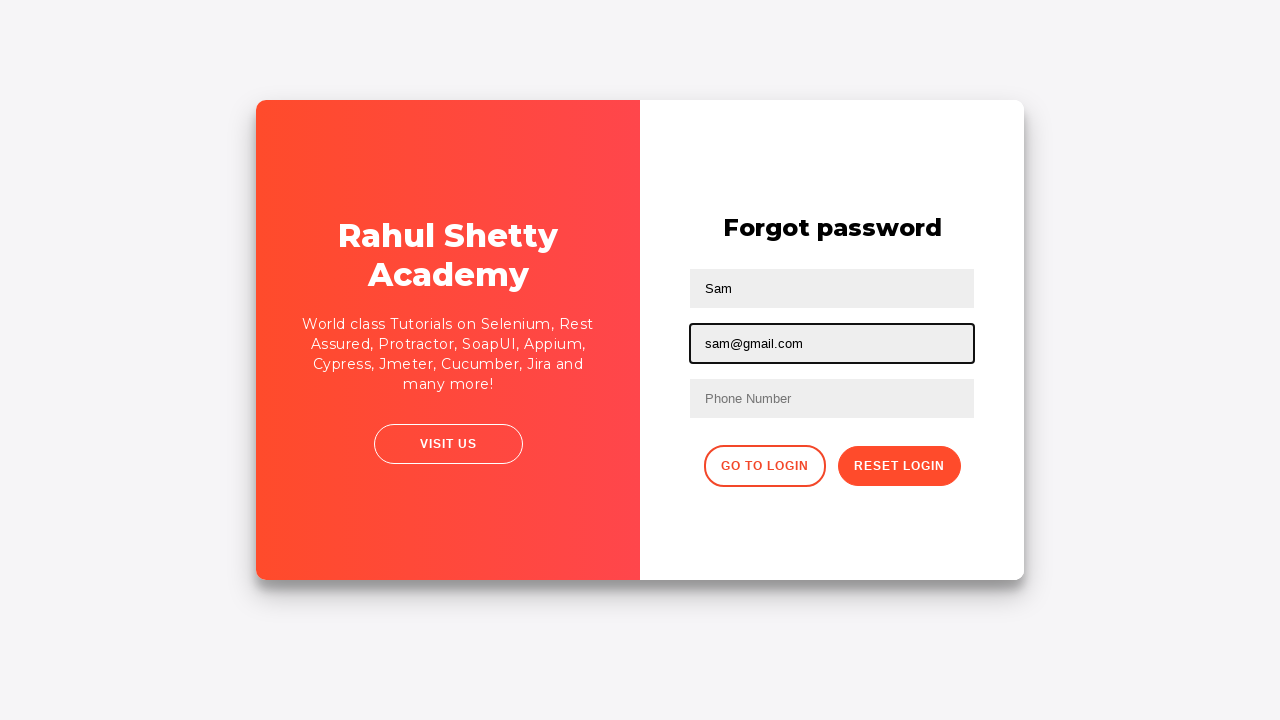

Filled phone number field with '9809878909' on xpath=//form/input[3]
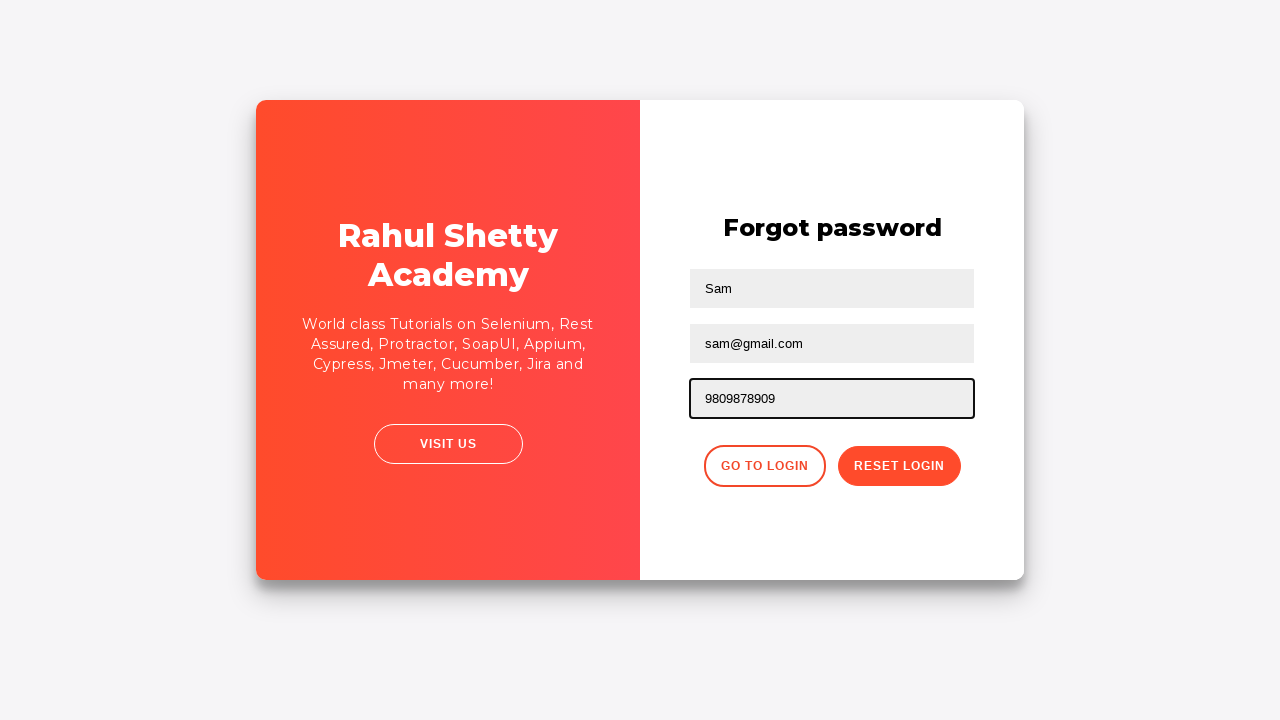

Clicked reset password button at (899, 466) on .reset-pwd-btn
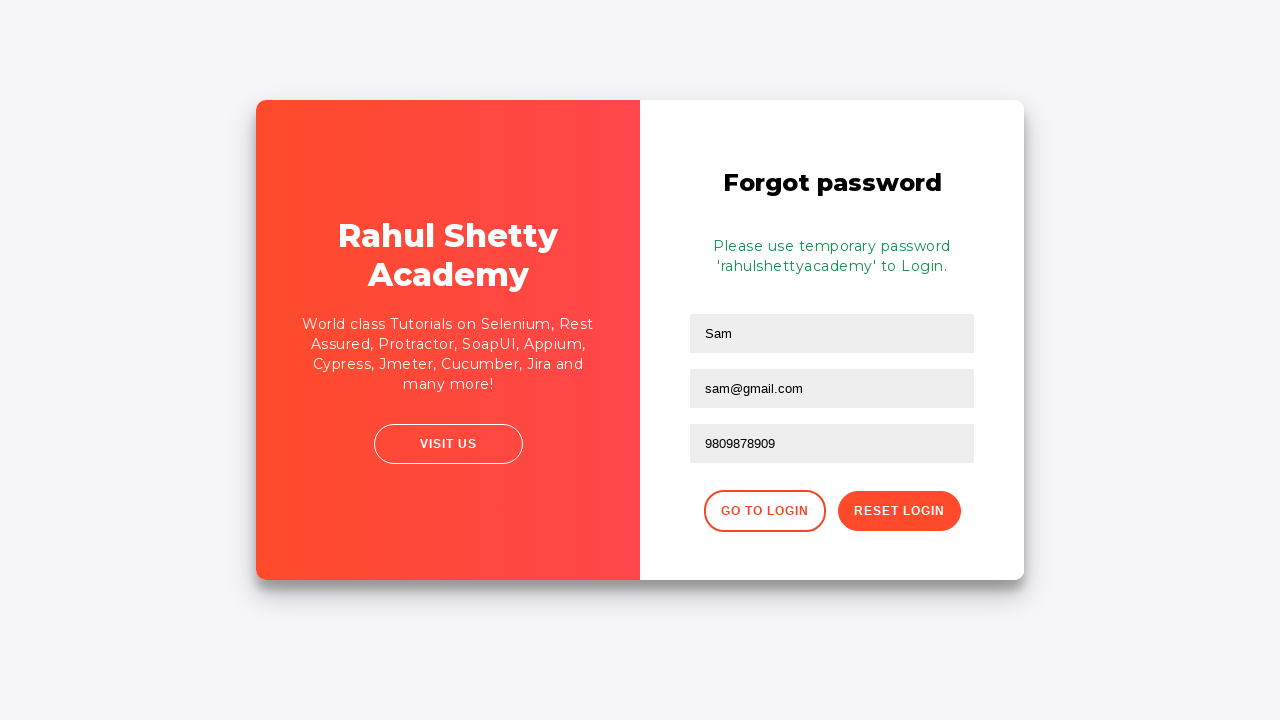

Password reset confirmation message appeared
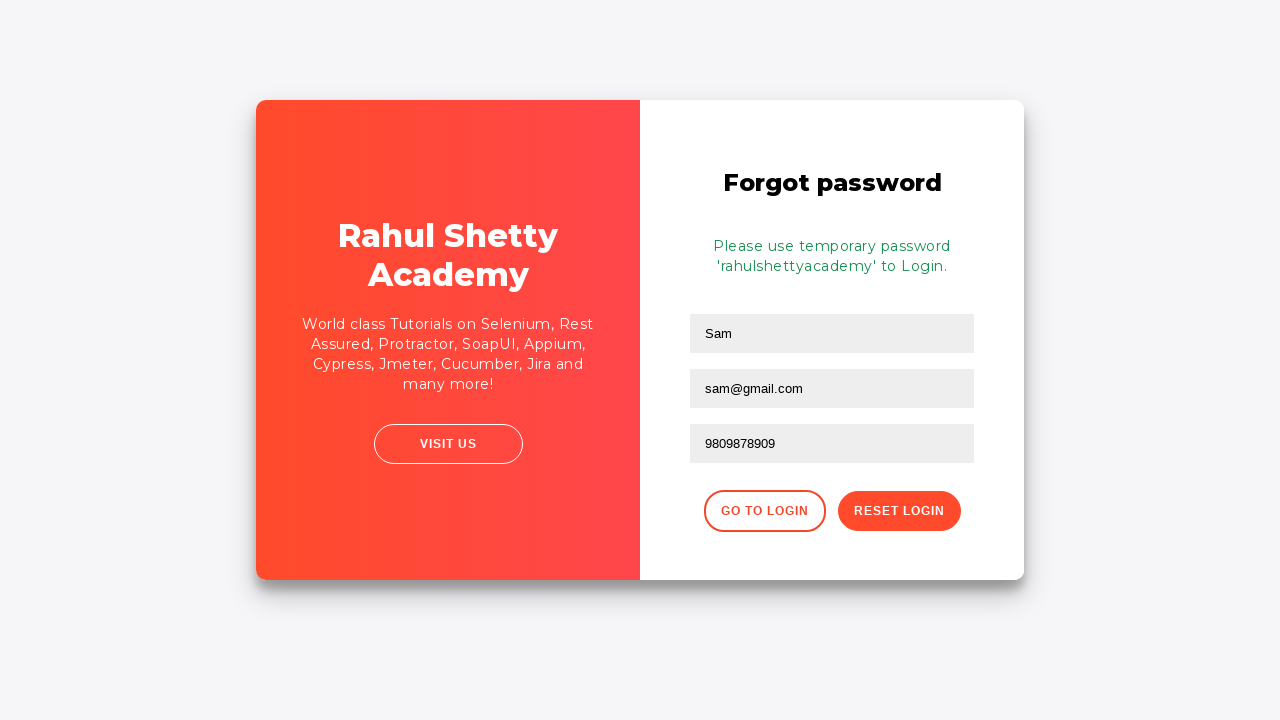

Clicked button to return to login form at (764, 511) on xpath=//div[@class='forgot-pwd-btn-conainer']/button[1]
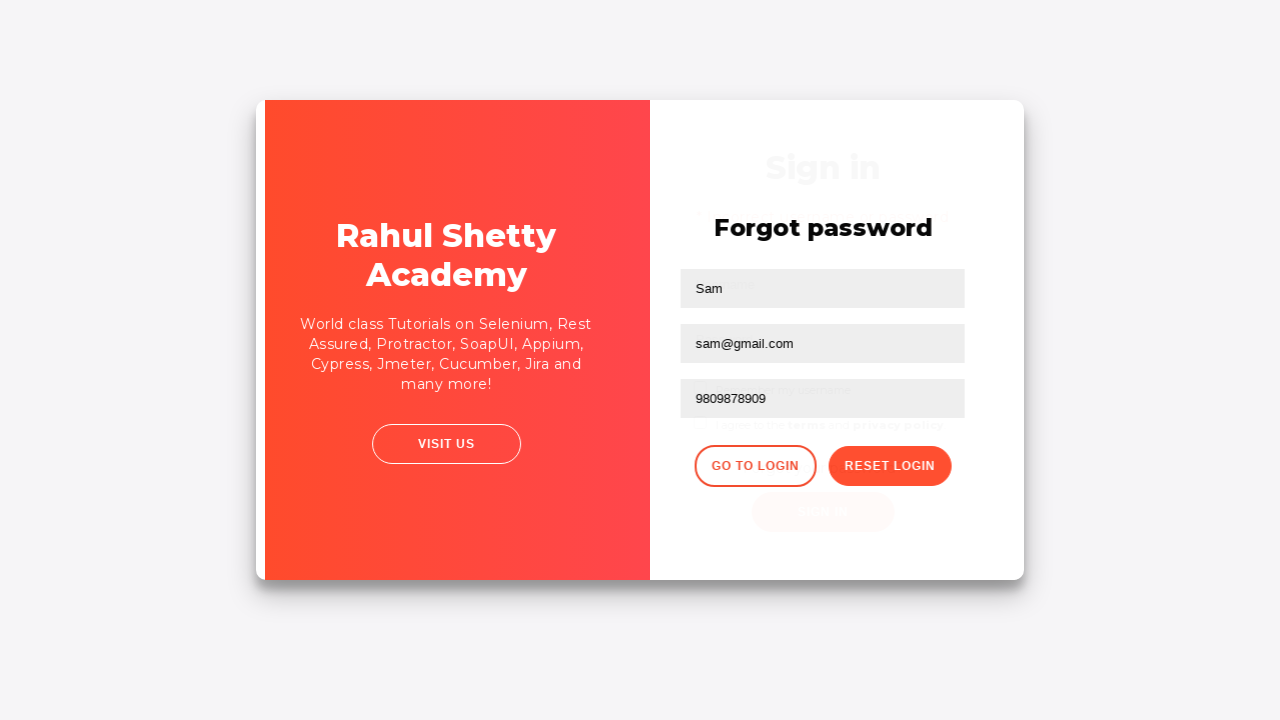

Waited for login form to reappear
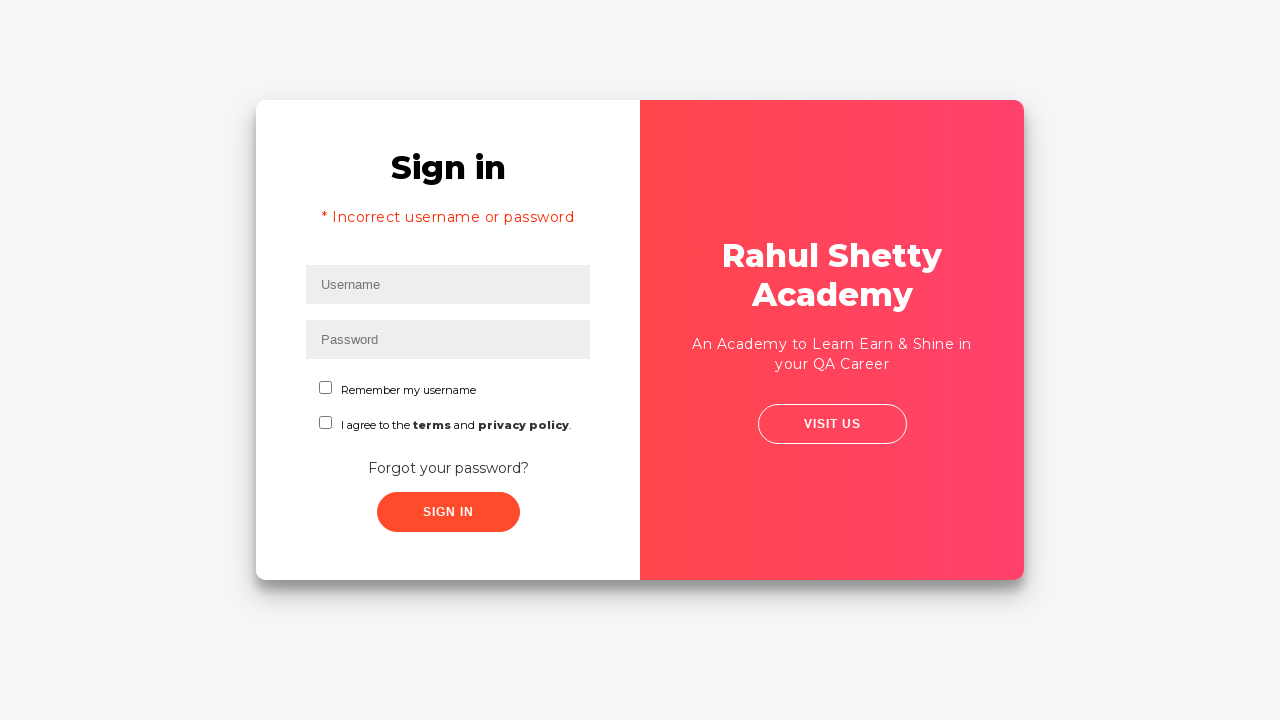

Filled username field with 'Pooja' for login attempt on #inputUsername
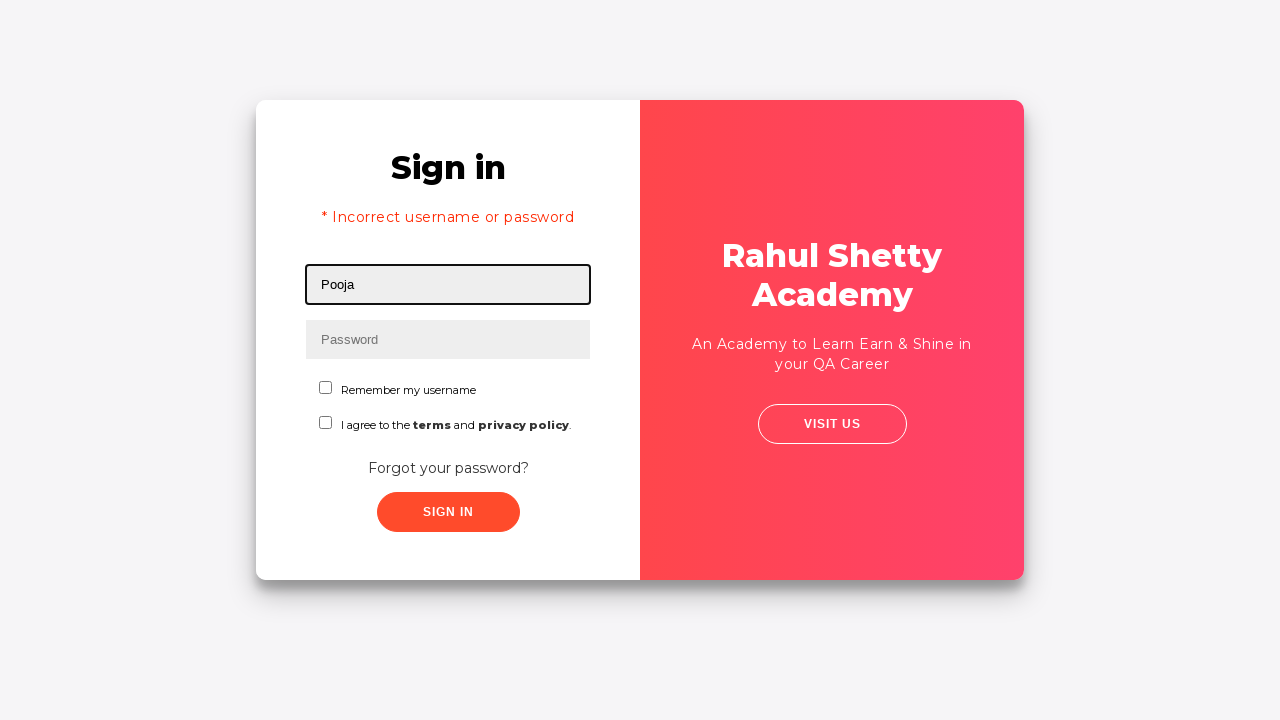

Filled password field with correct password 'rahulshettyacademy' on input[type*='pass']
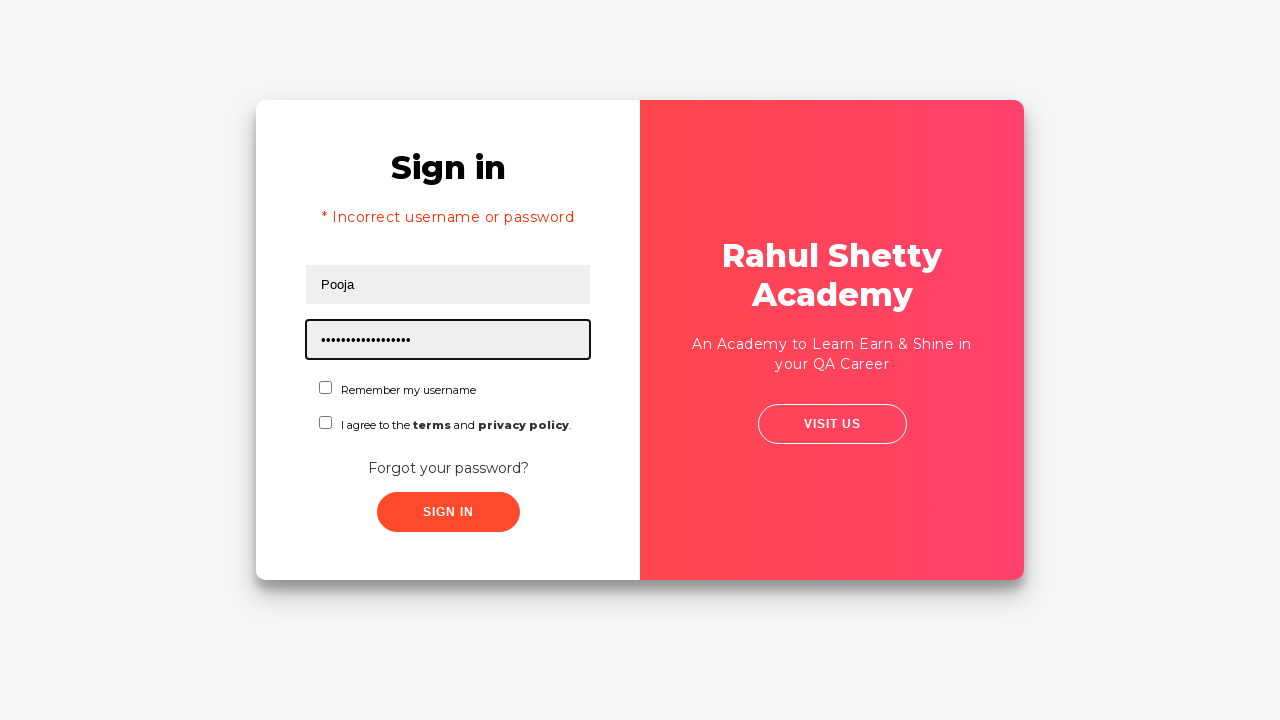

Checked 'Remember Me' checkbox at (326, 388) on #chkboxOne
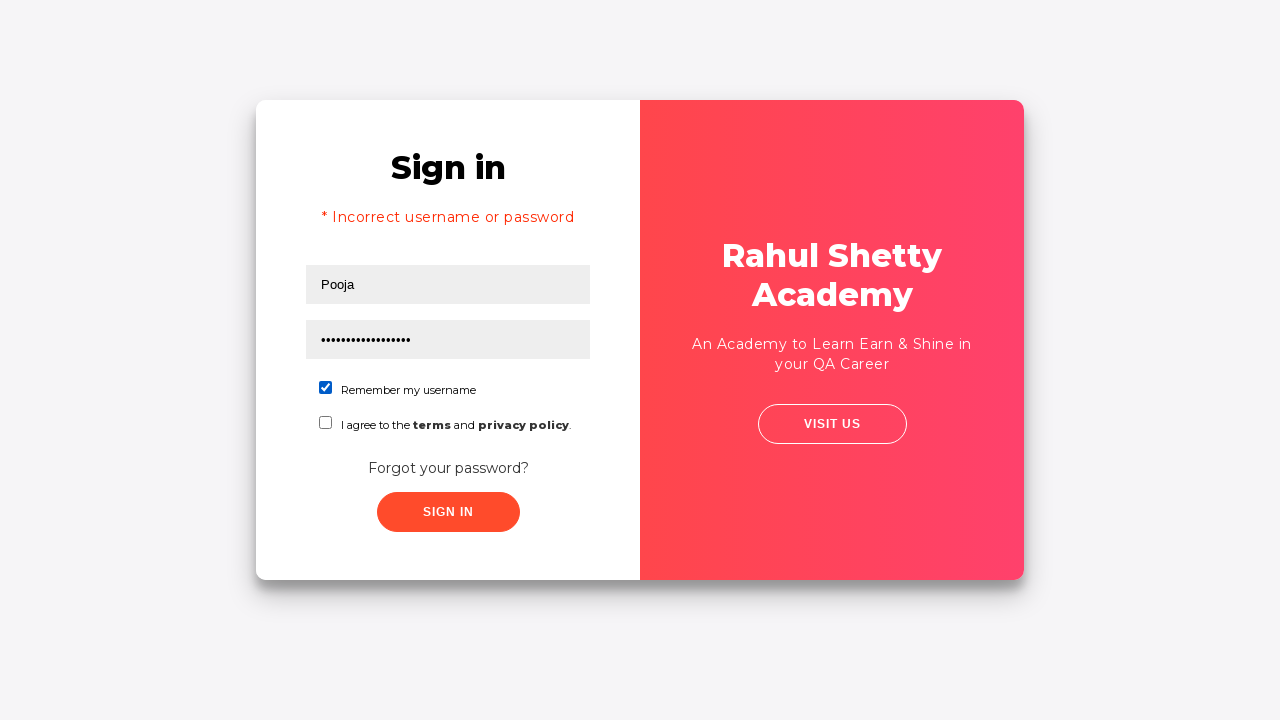

Clicked sign in button with correct credentials at (448, 512) on xpath=//button[@class='submit signInBtn']
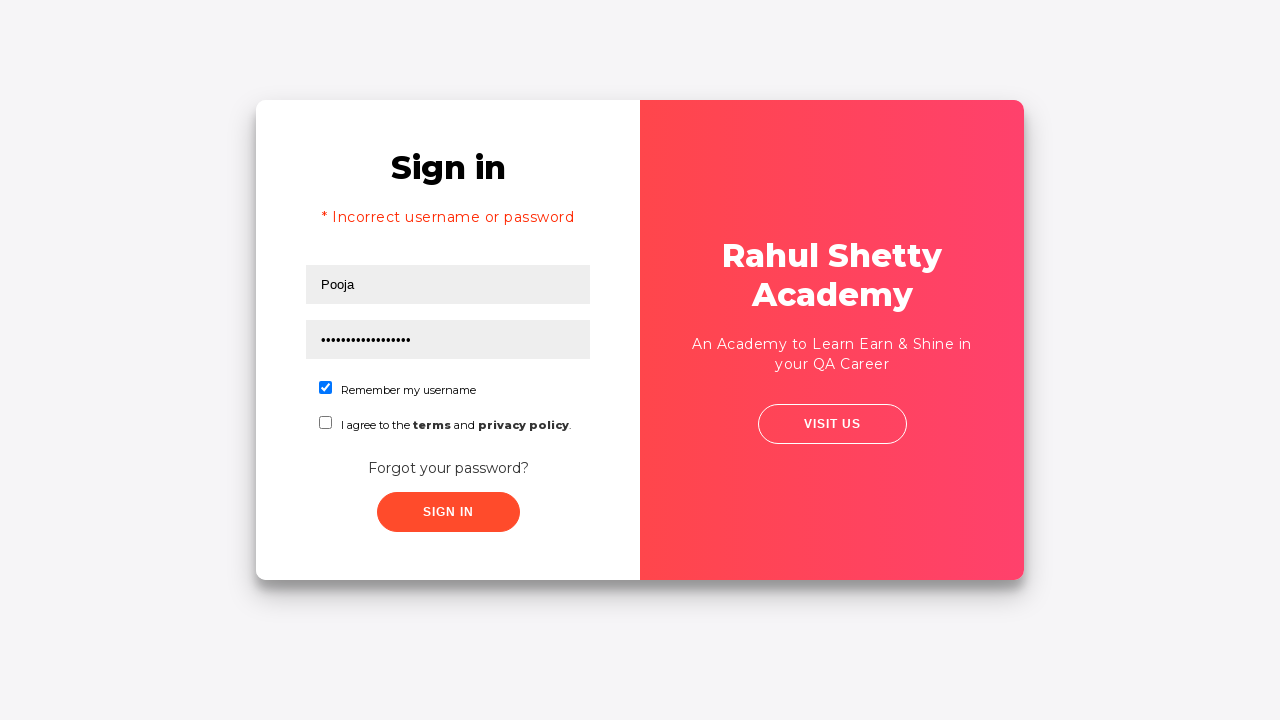

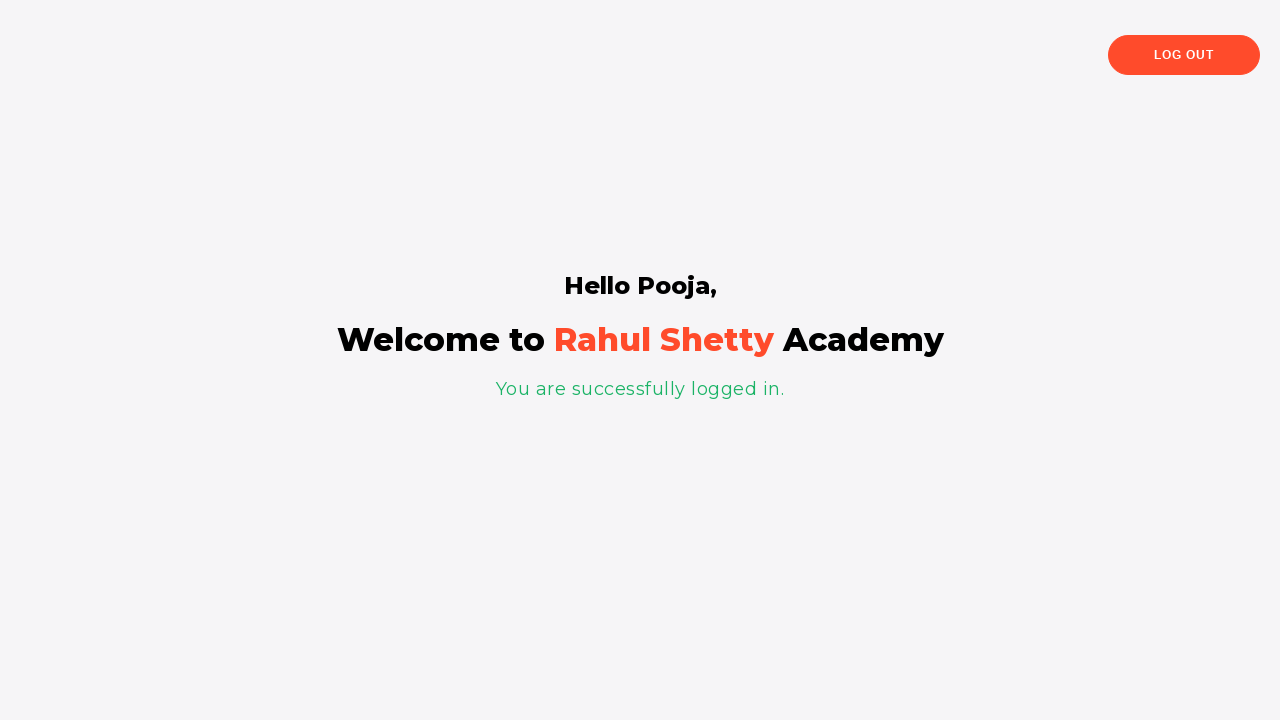